Tests login form validation by submitting with only password filled, expecting an error message about missing username

Starting URL: https://www.saucedemo.com/

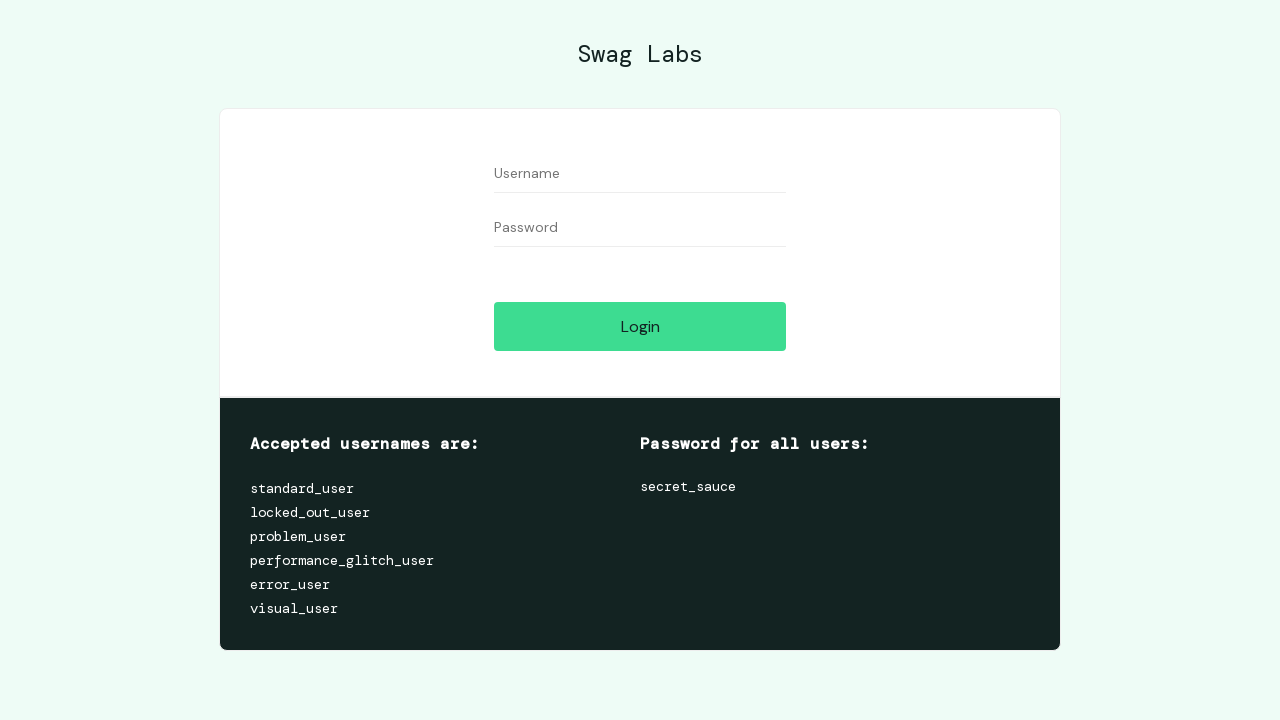

Navigated to Sauce Labs demo login page
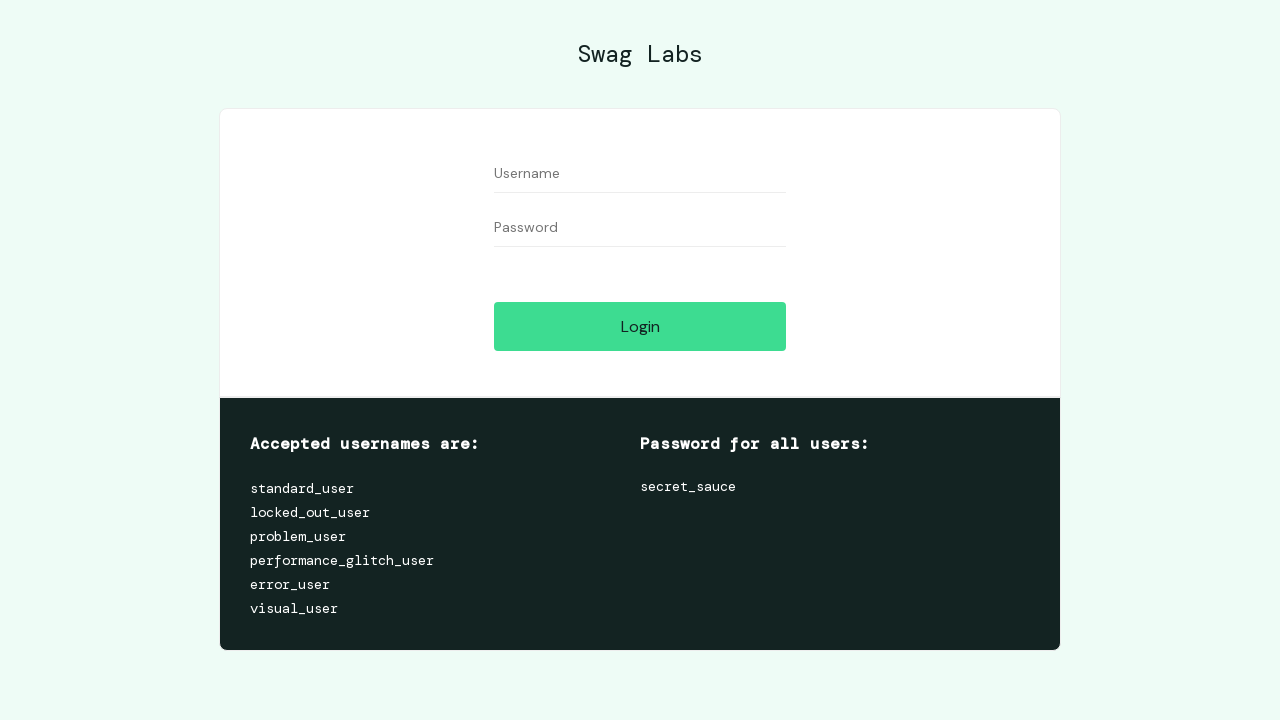

Filled password field with 'secret_sauce', leaving username empty on #password
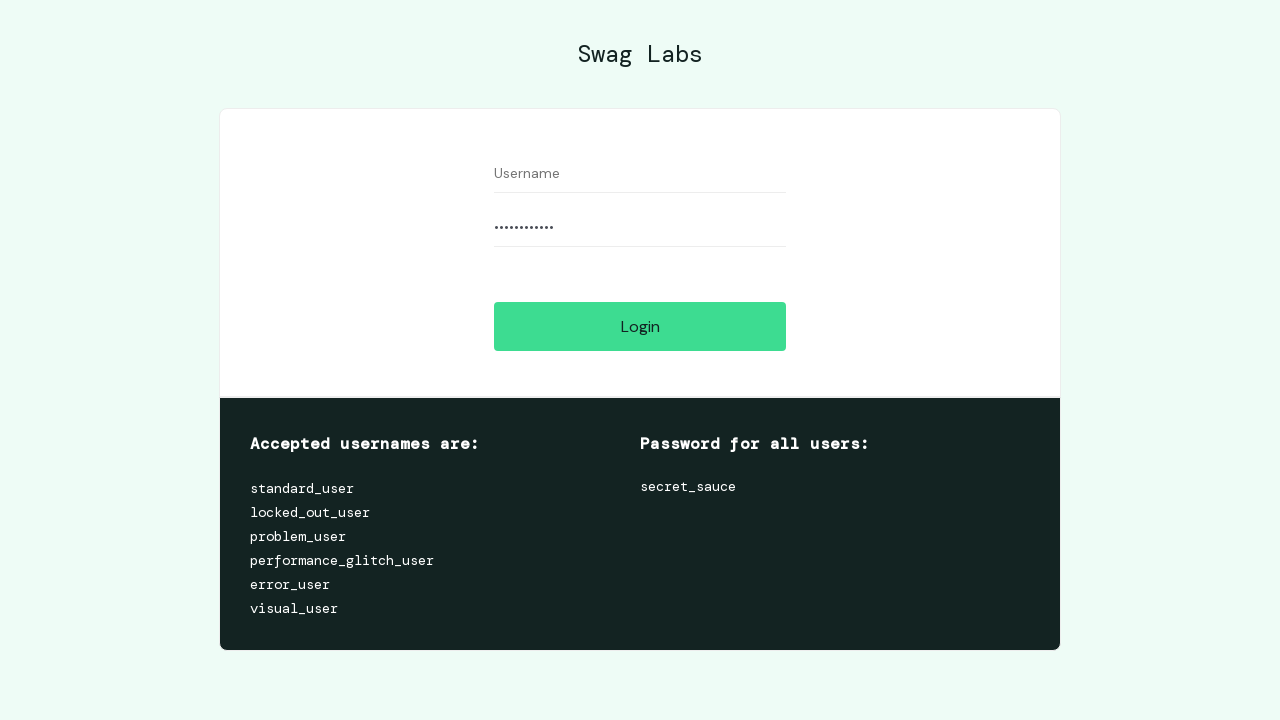

Clicked login button to submit form at (640, 326) on [name='login-button']
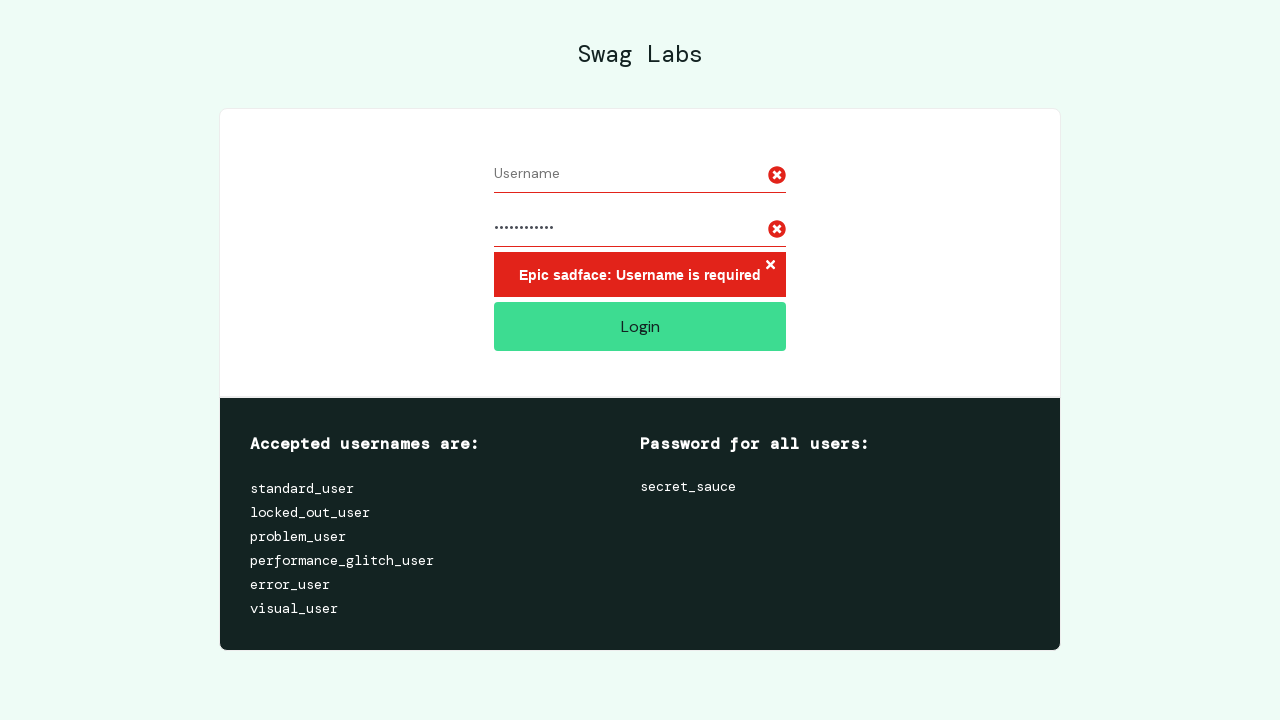

Error message appeared confirming missing username validation
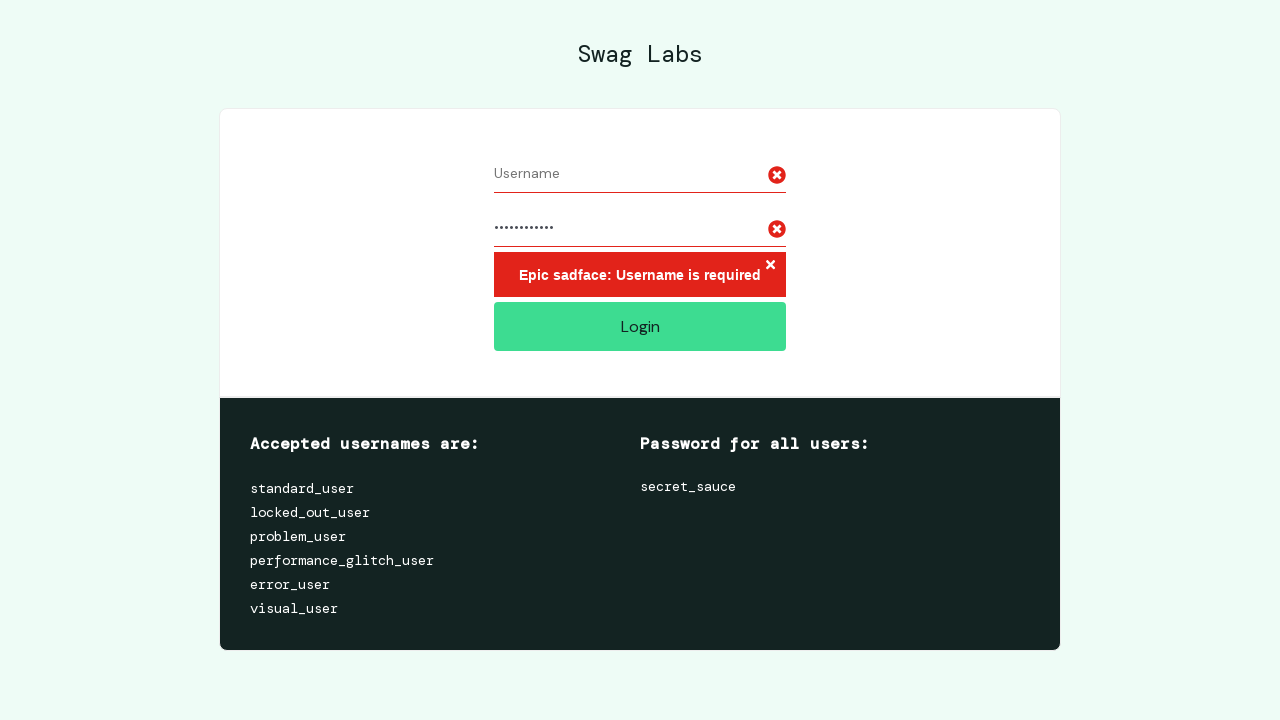

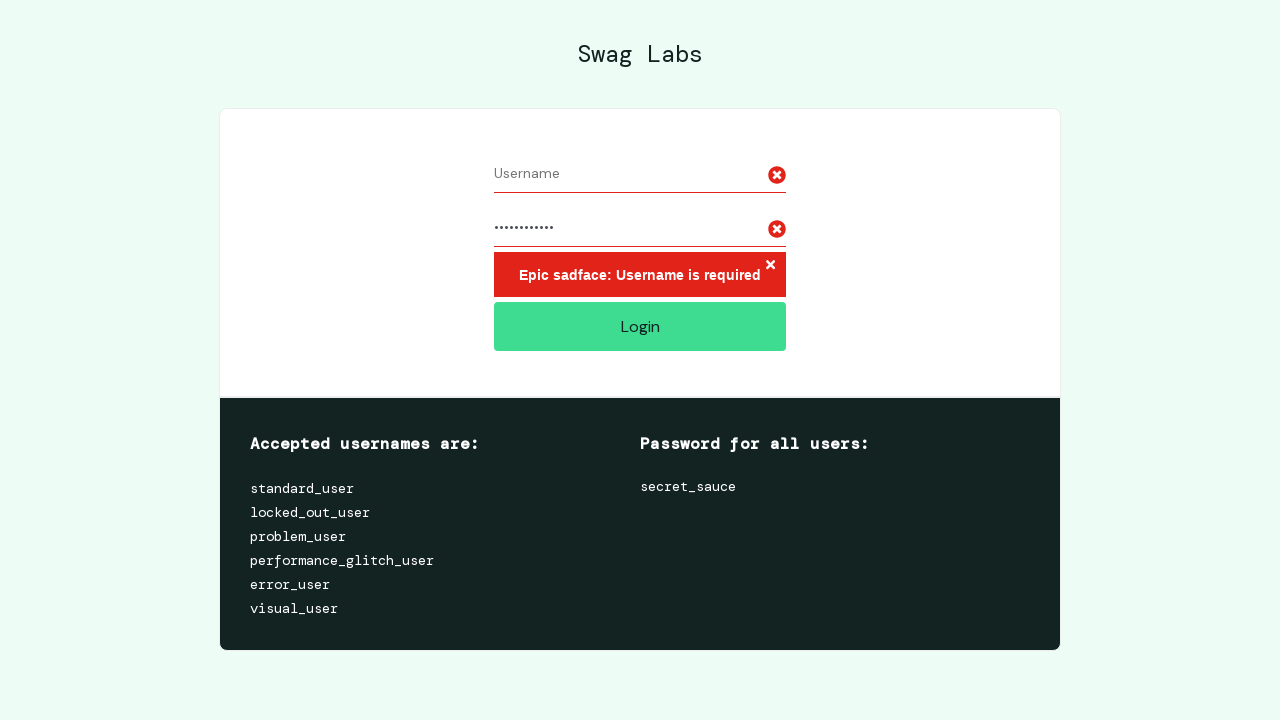